Tests clicking a link using partial link text

Starting URL: http://guru99.com/

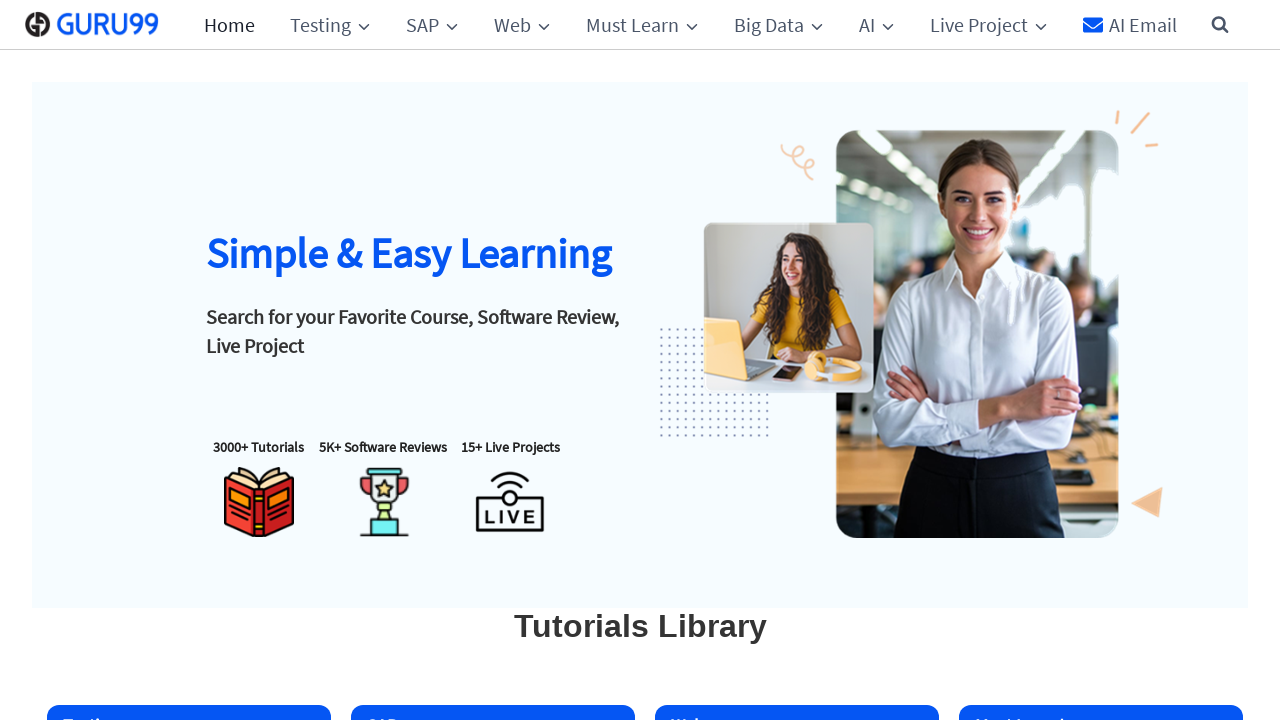

Clicked link containing 'Privacy' text using partial link match at (563, 655) on text=/Privacy/
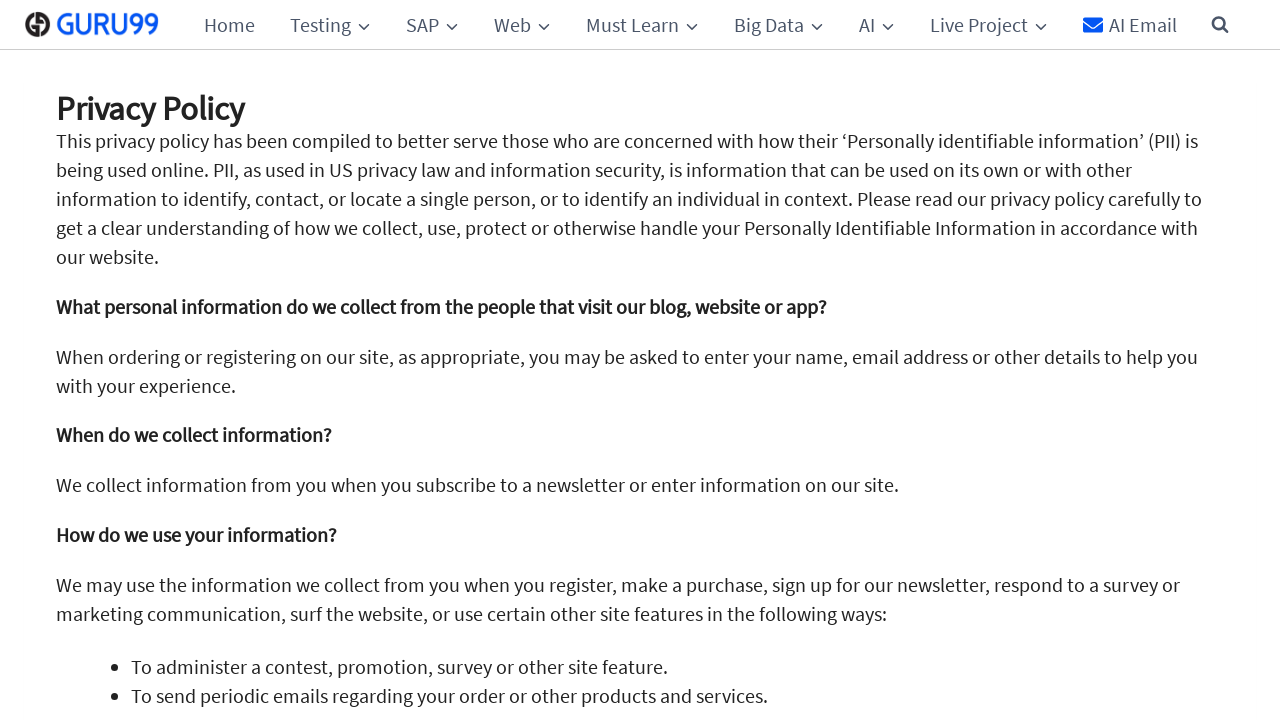

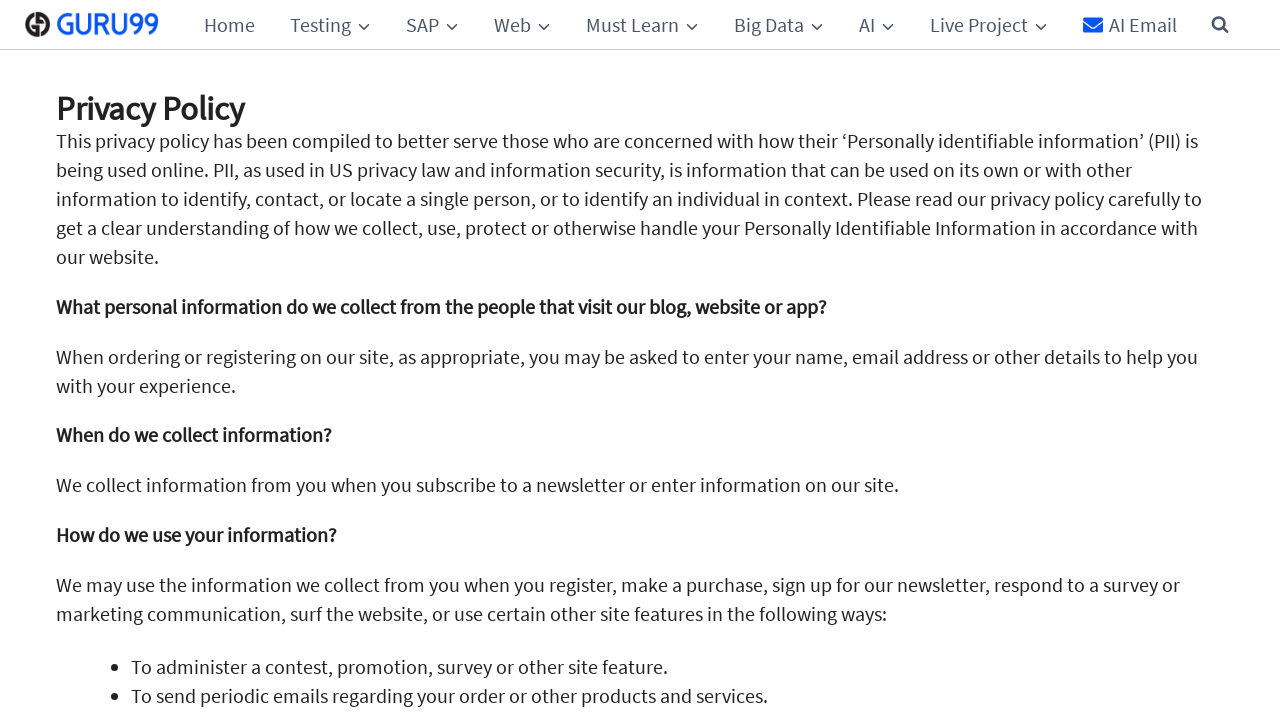